Tests iframe handling by switching between multiple frames, filling forms in different frames, and returning to the main document

Starting URL: https://www.hyrtutorials.com/p/frames-practice.html

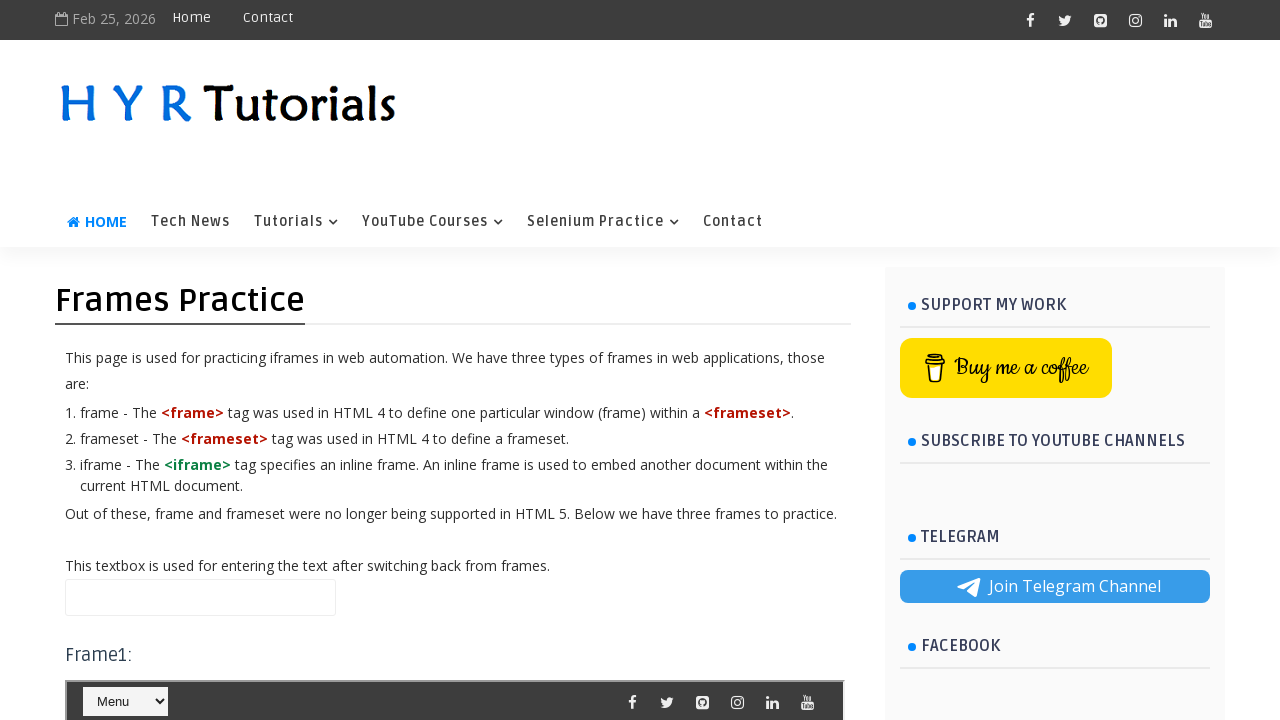

Filled name field in main document with 'sai reddy' on #name
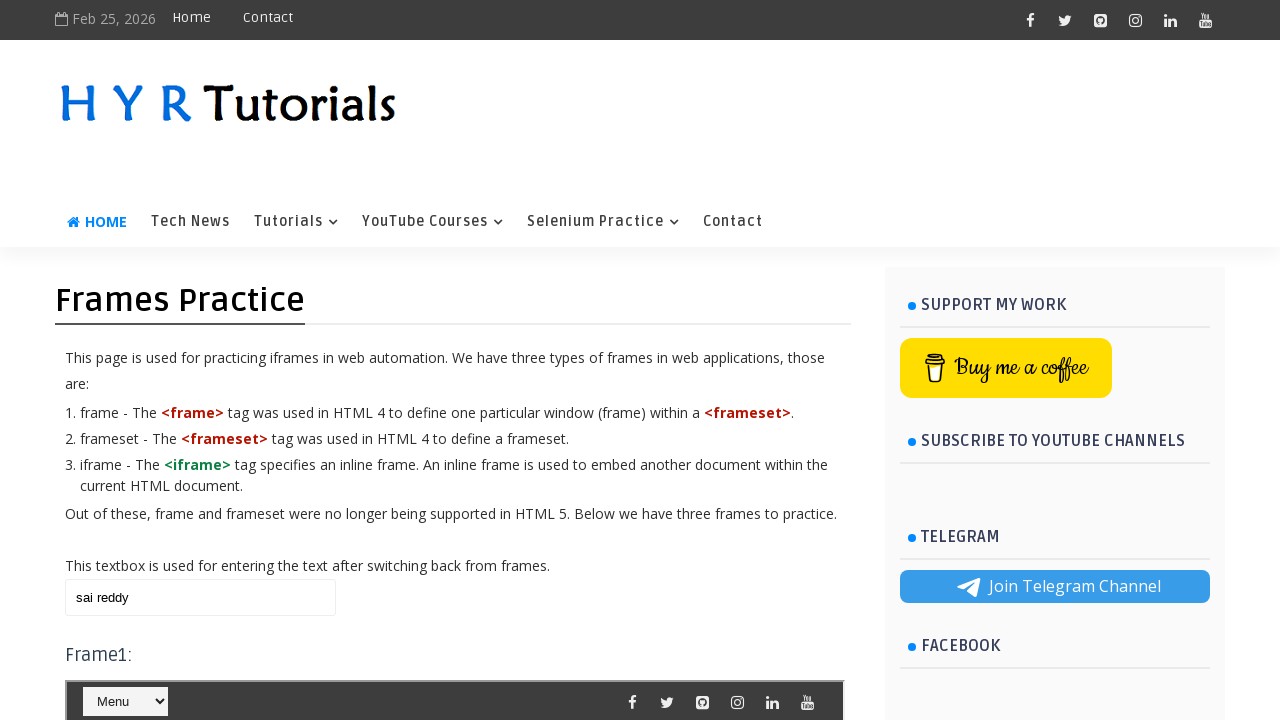

Located frame1 element
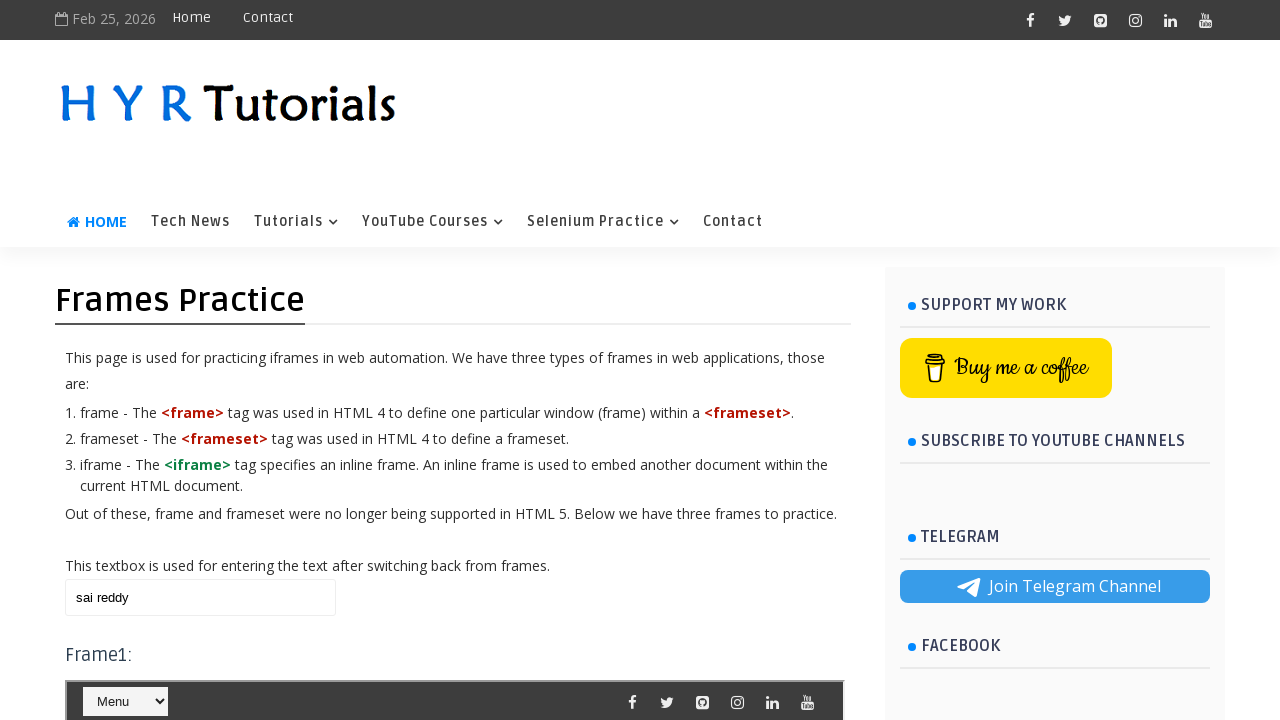

Selected 'Python' from dropdown in frame1 on #frm1 >> internal:control=enter-frame >> #course
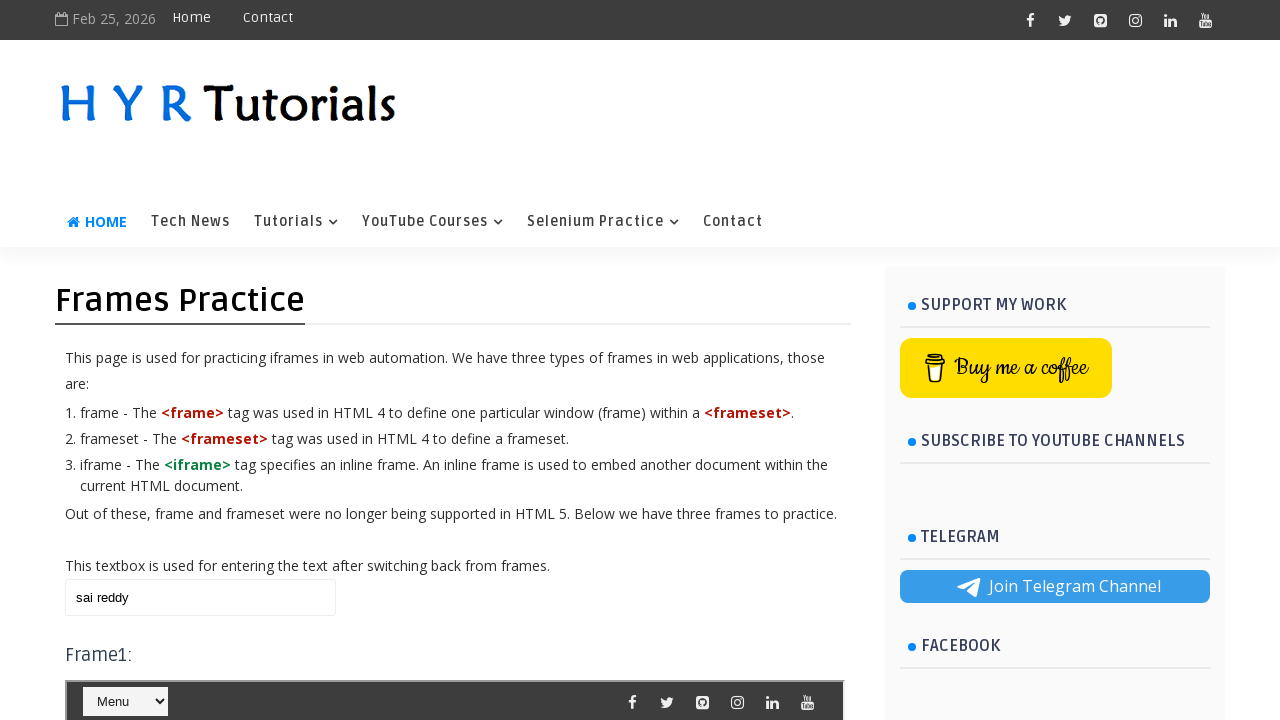

Updated name field in main document to 'sai preetham' on #name
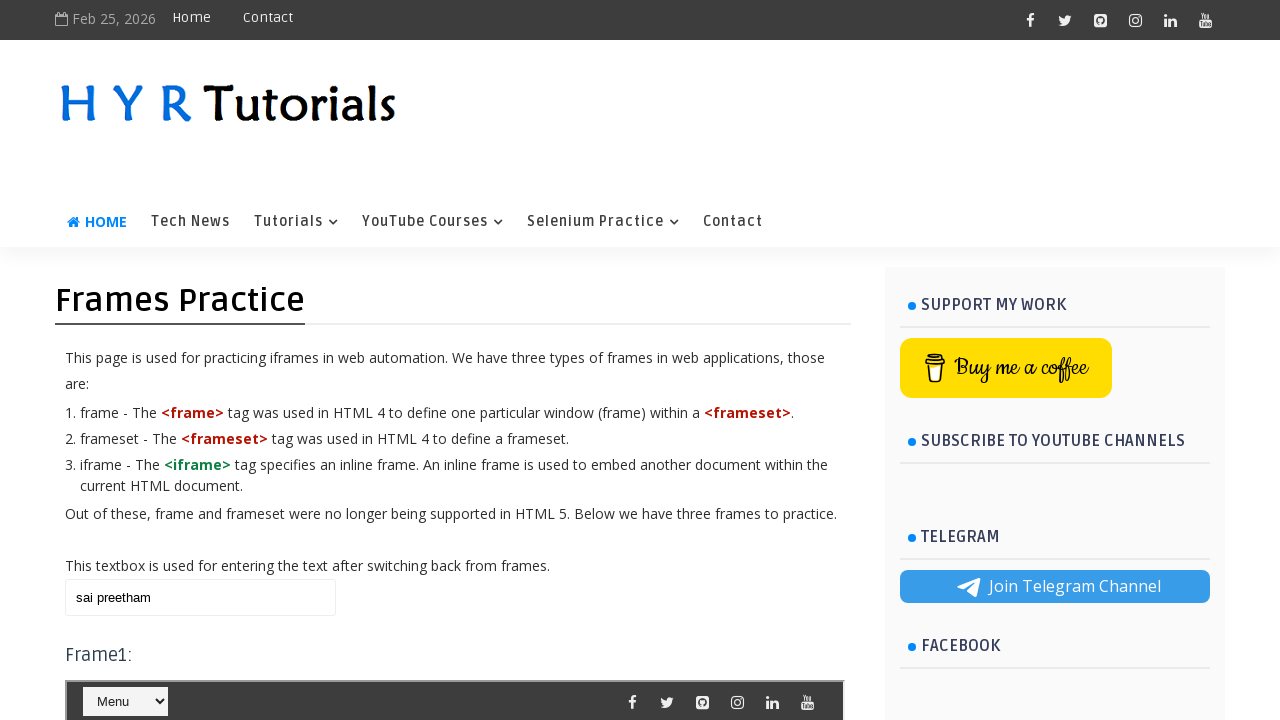

Located frame2 element
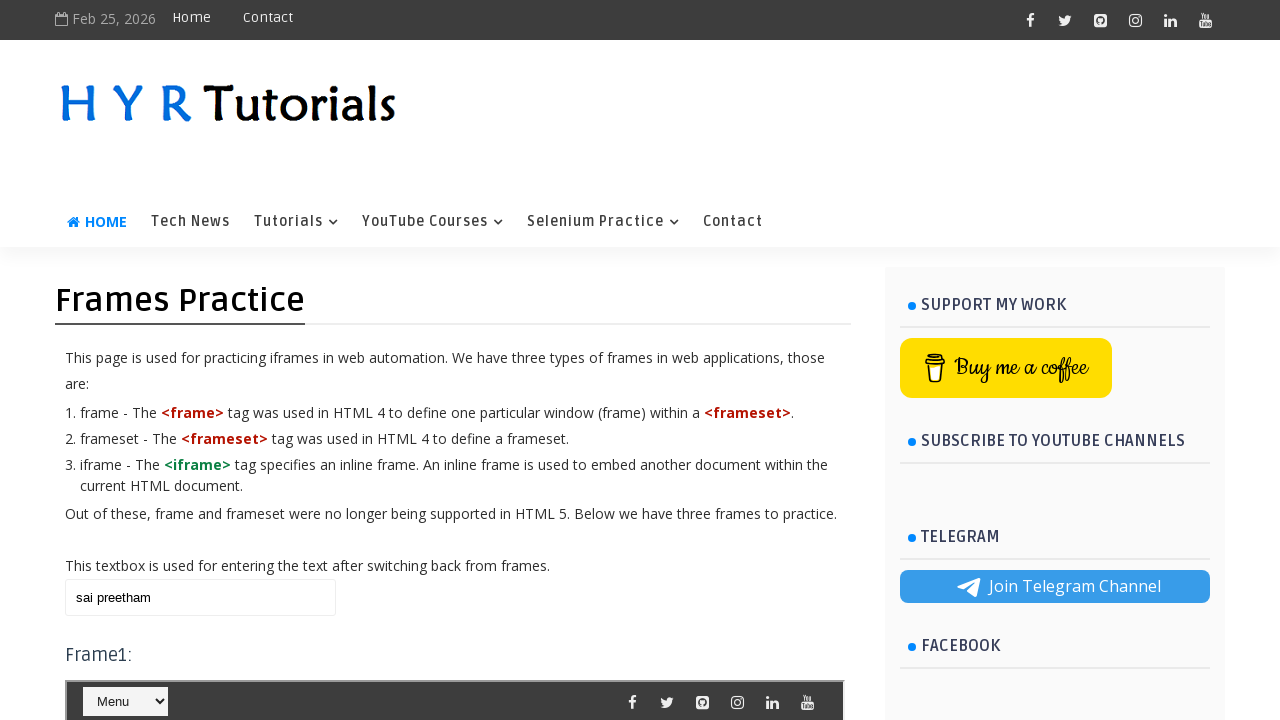

Clicked Hindi checkbox in frame2 at (325, 360) on #frm2 >> internal:control=enter-frame >> #hindichbx
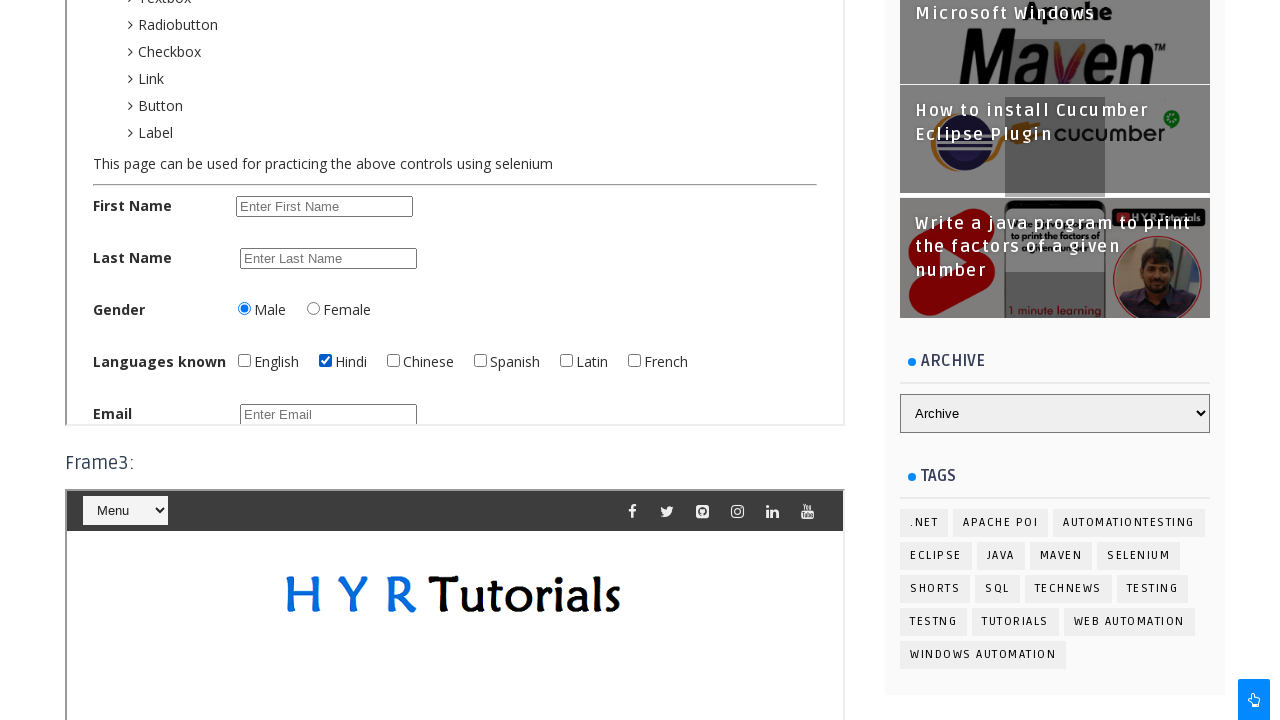

Filled last name field in frame2 with 'subramaniam' on #frm2 >> internal:control=enter-frame >> #lastName
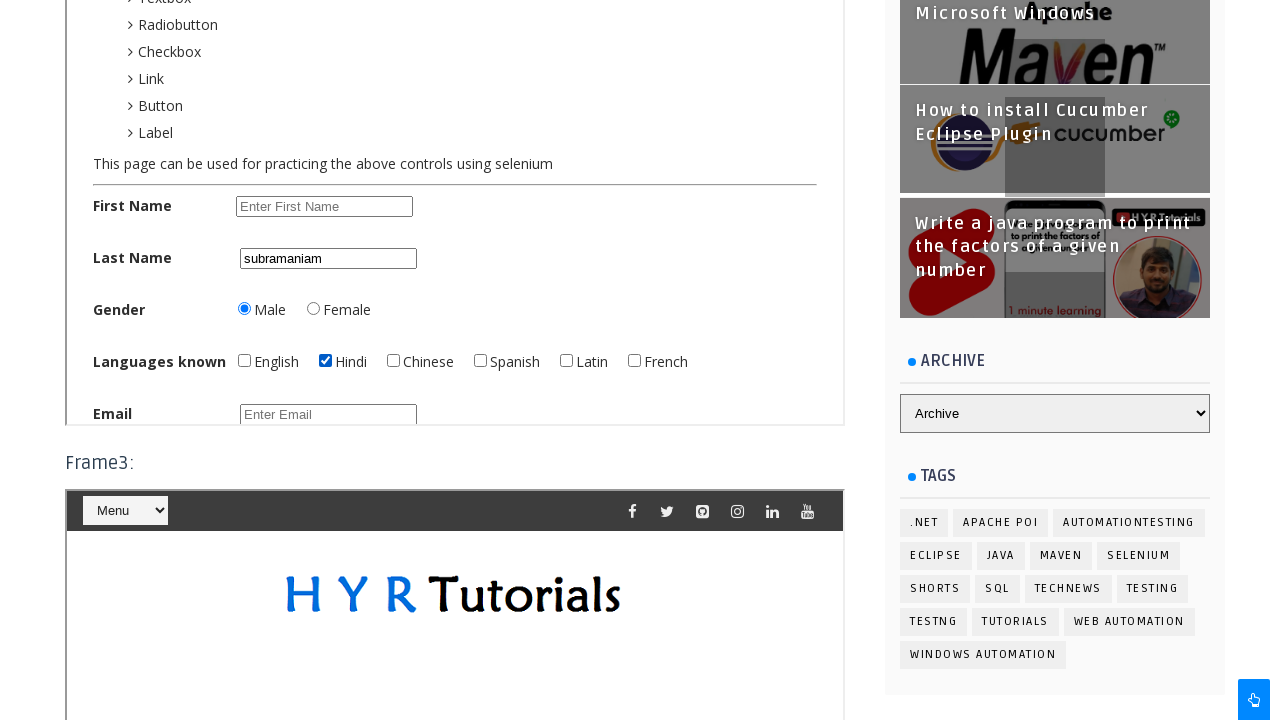

Updated name field in main document to 'ding ding' on #name
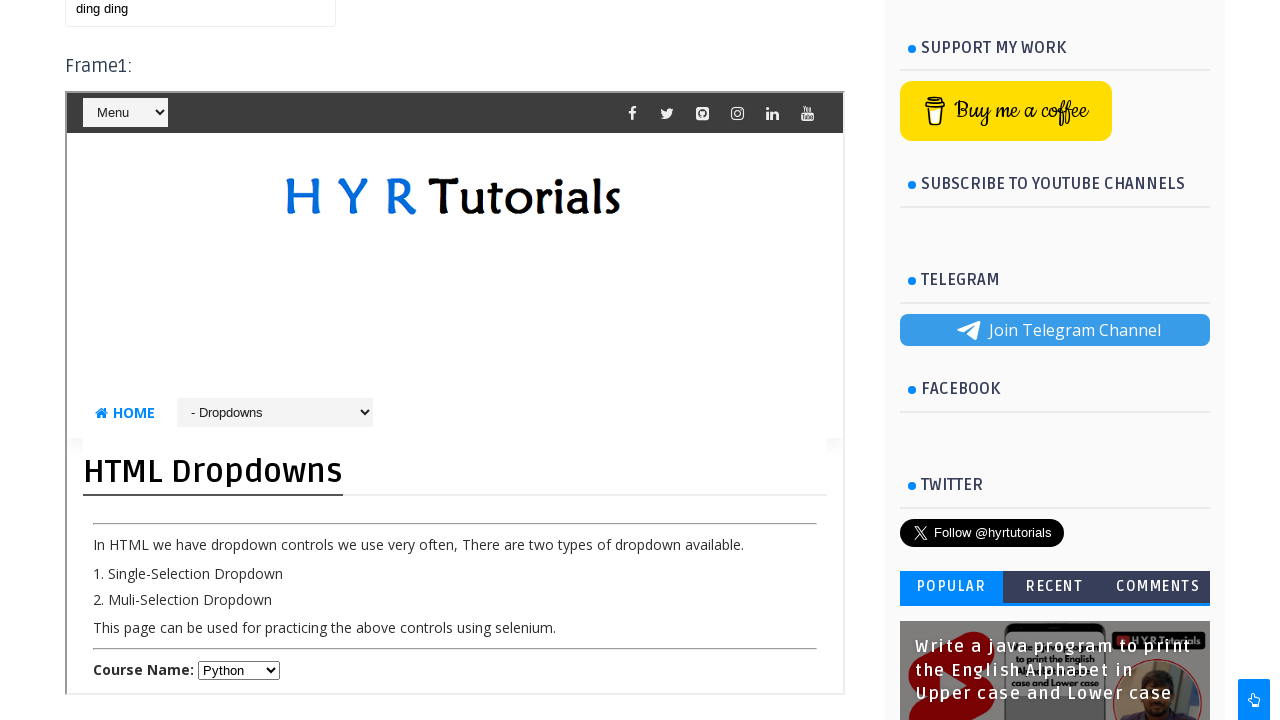

Located frame3 element
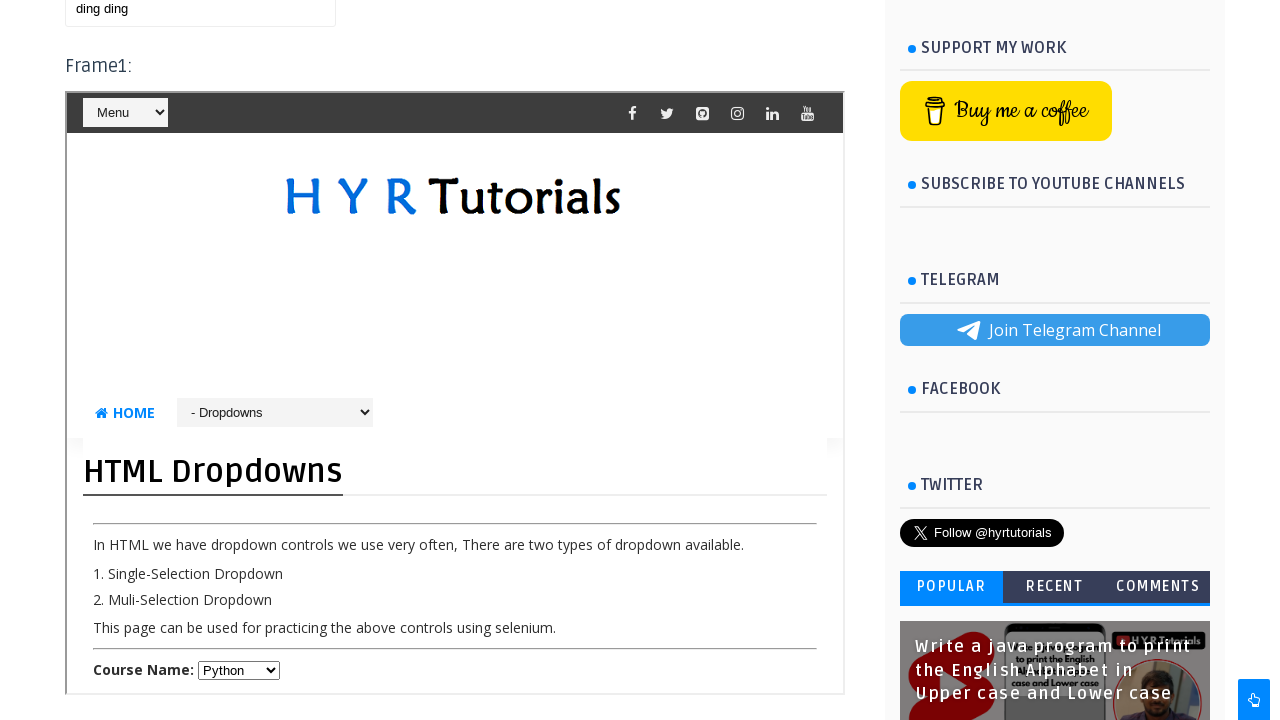

Located nested frame1 inside frame3
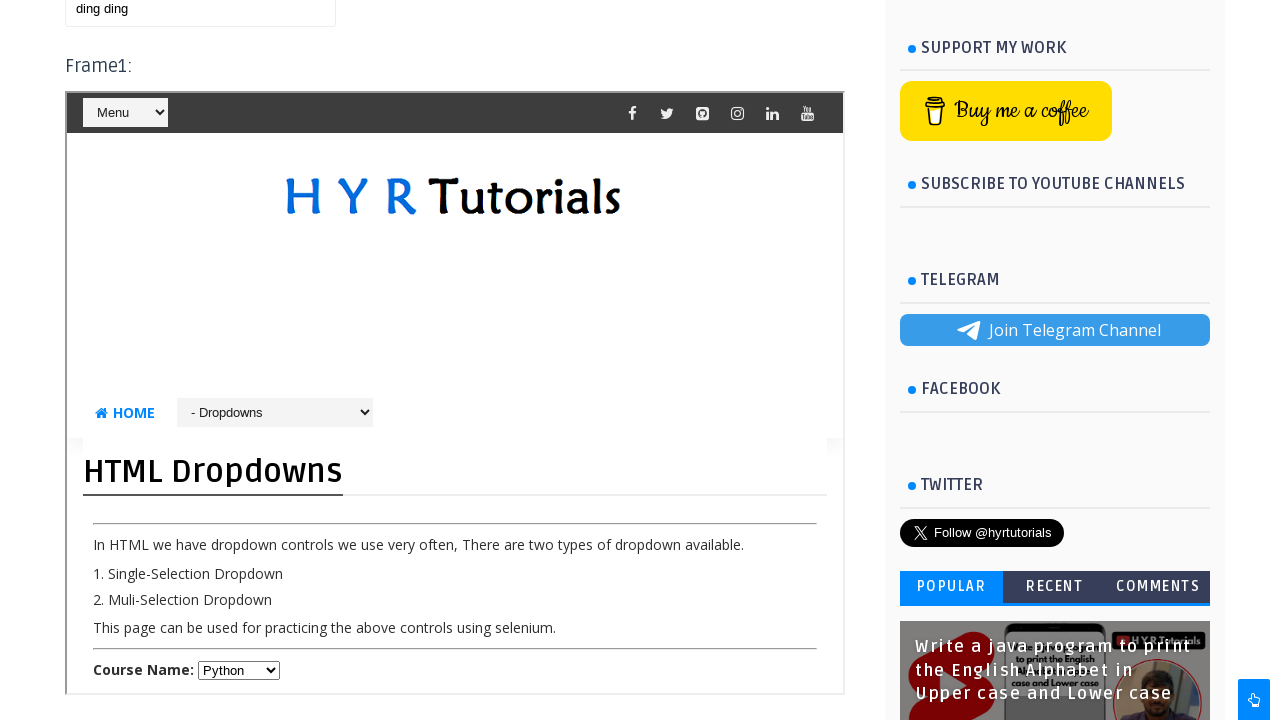

Selected 'Java' from dropdown in nested frame1 on #frm3 >> internal:control=enter-frame >> #frm1 >> internal:control=enter-frame >
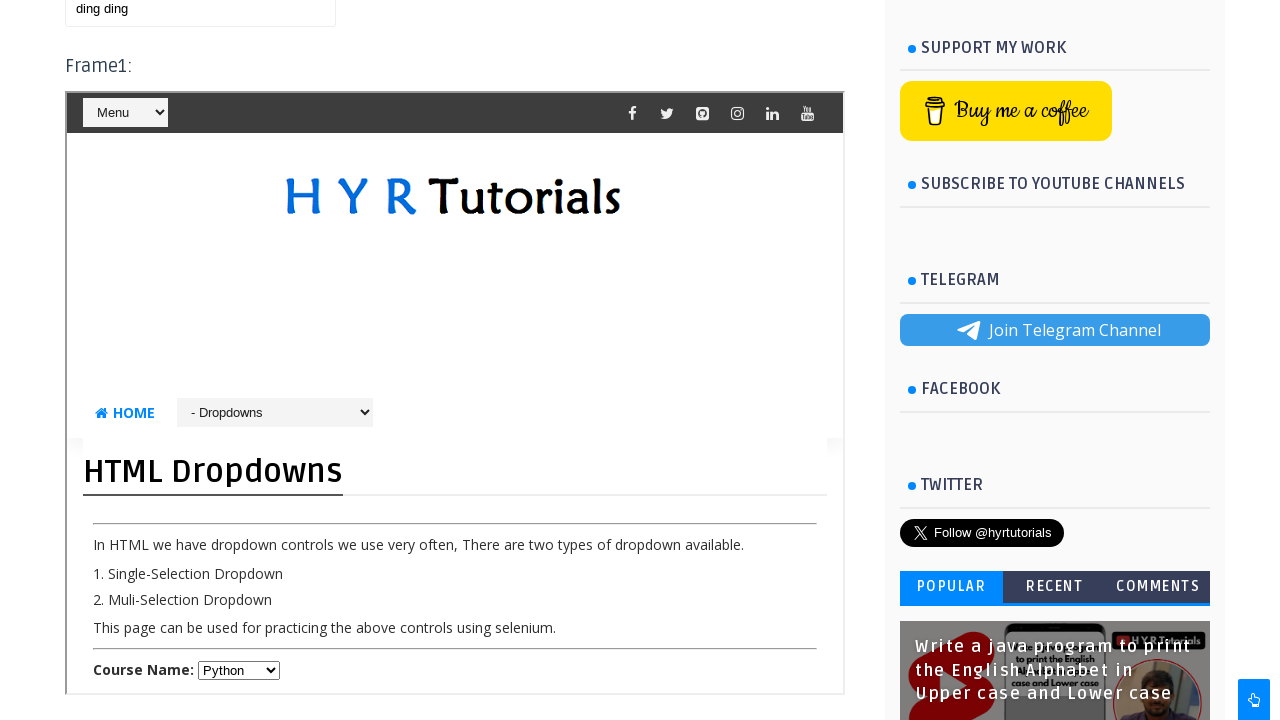

Filled name field in frame3 with 'Zumping zapong' on #frm3 >> internal:control=enter-frame >> #name
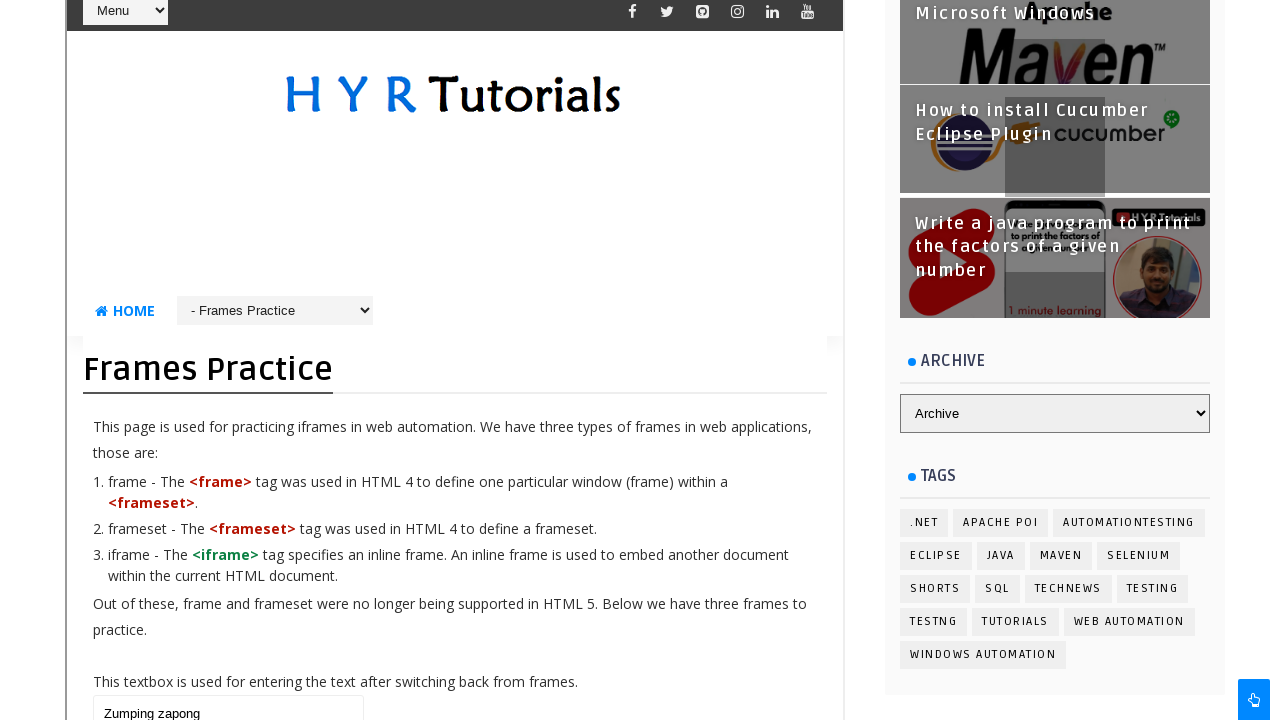

Updated name field in main document to 'cake mukka' on #name
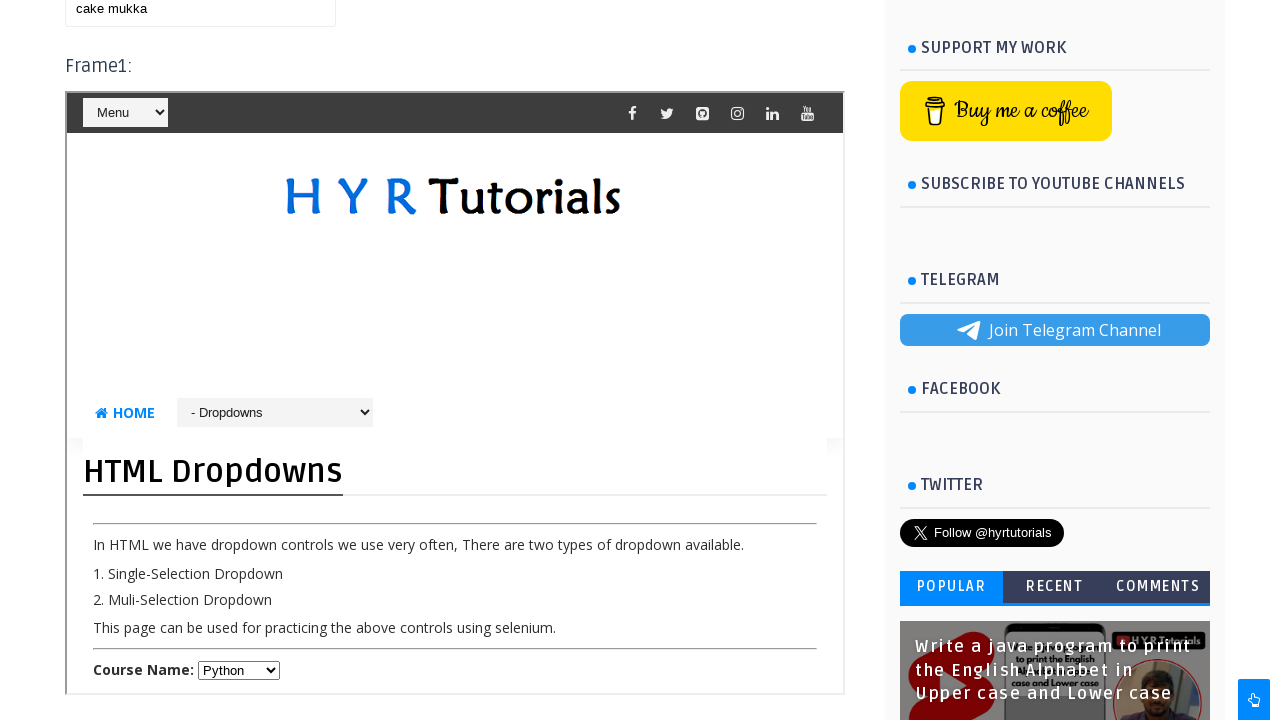

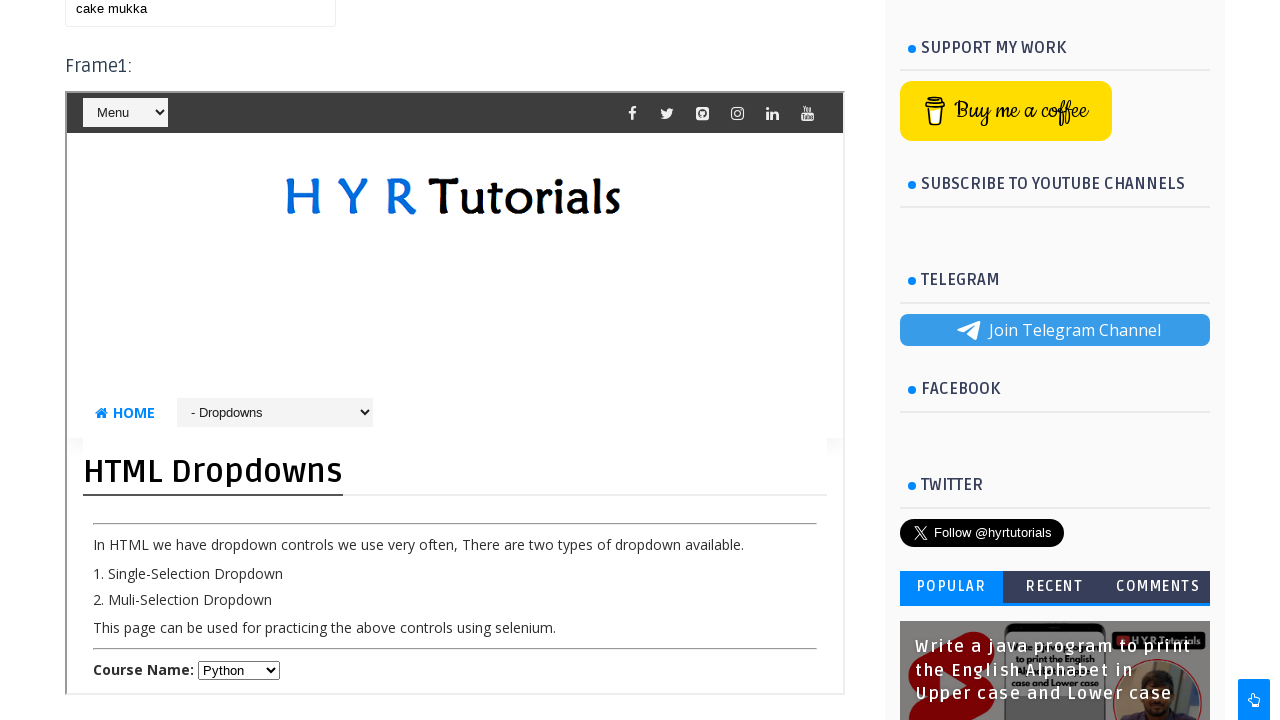